Tests navigation to profile page from the main menu by clicking the Profile link

Starting URL: https://demoqa.com/books

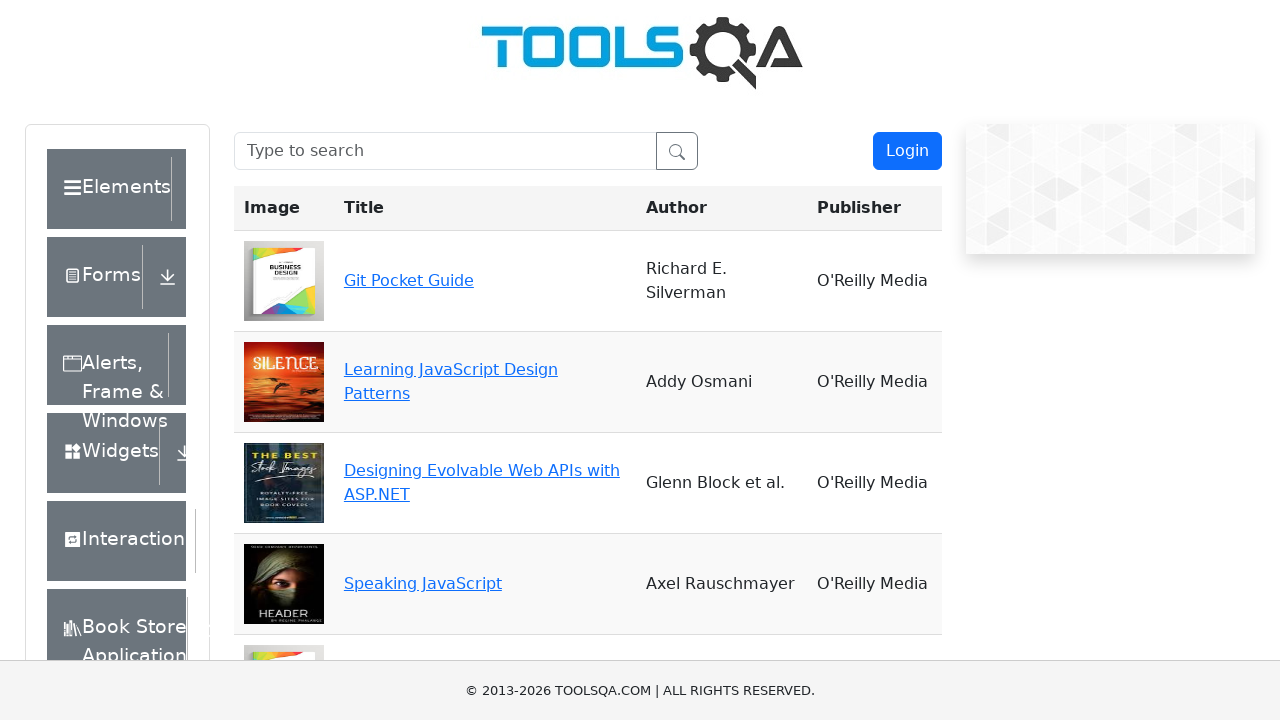

Located Profile link in navigation menu
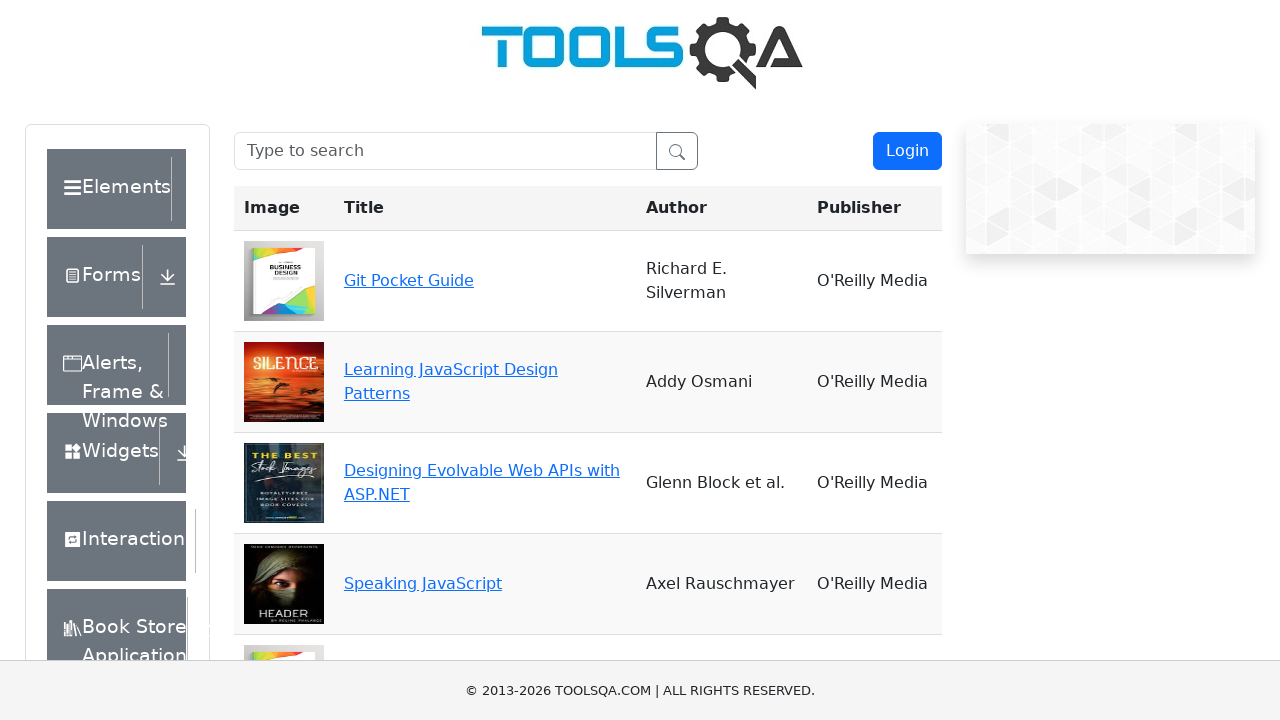

Clicked Profile link from main menu at (110, 361) on xpath=//span[text()='Profile']
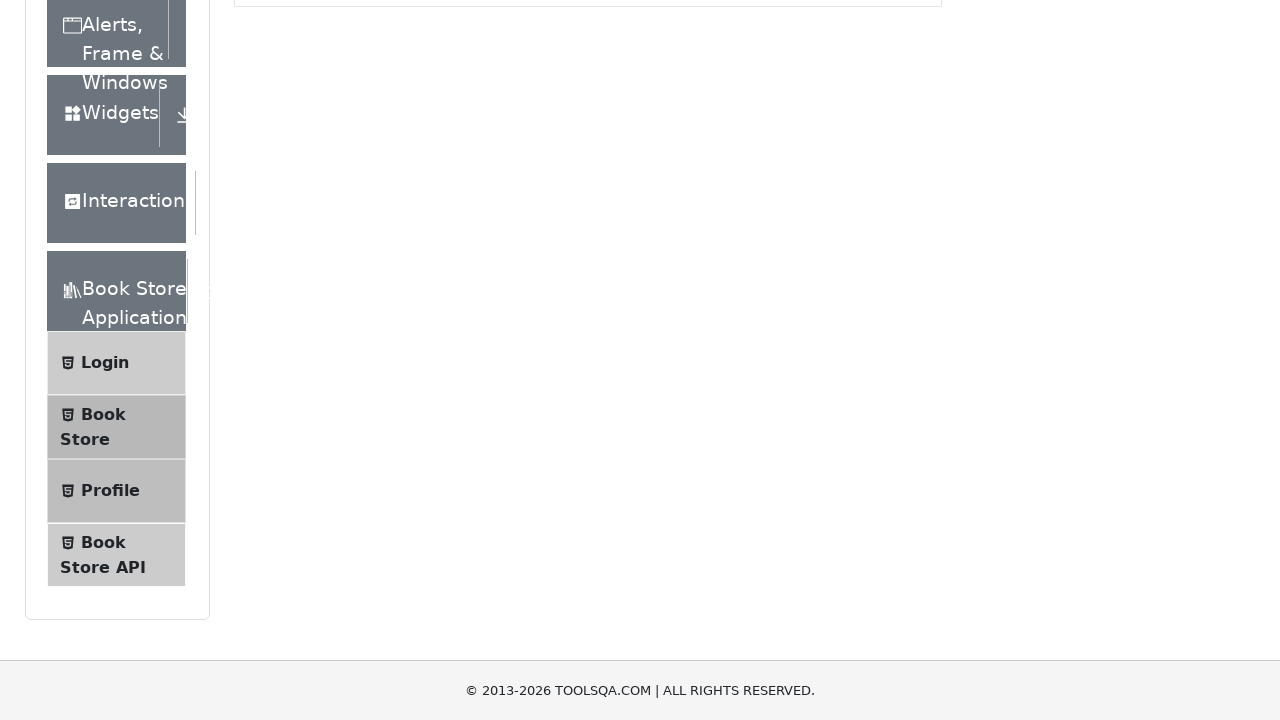

Waited for page navigation to complete
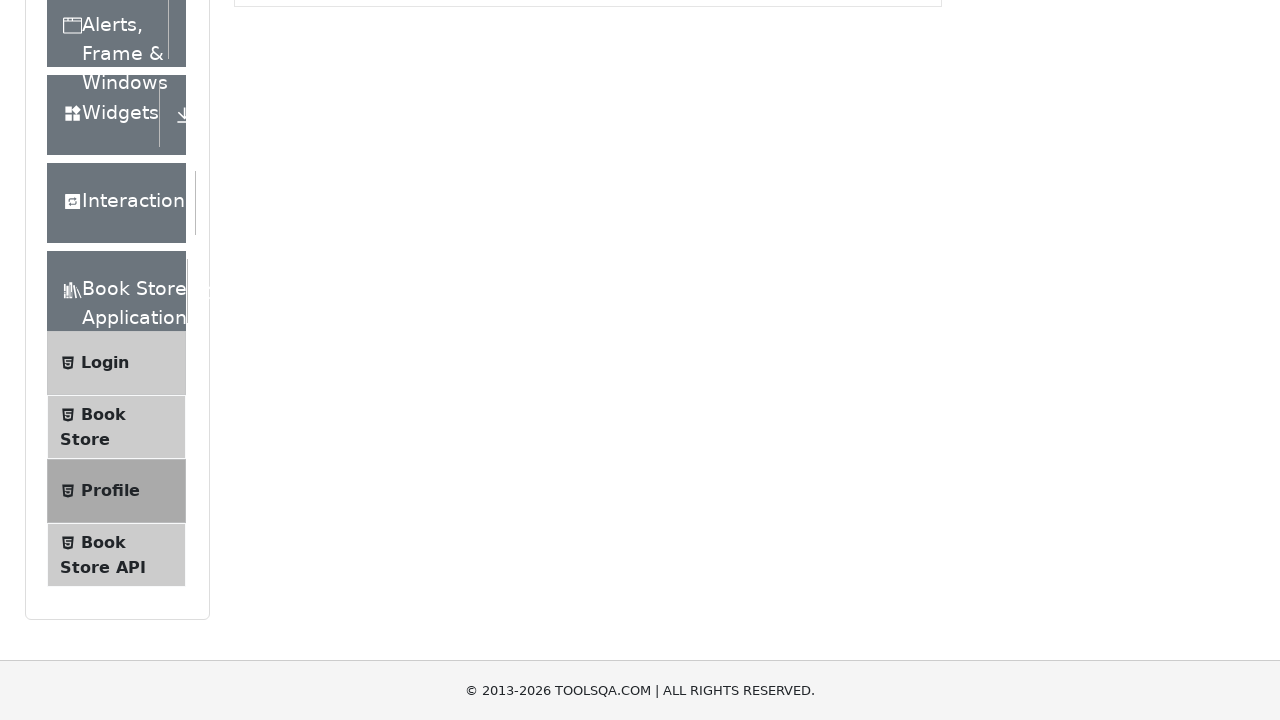

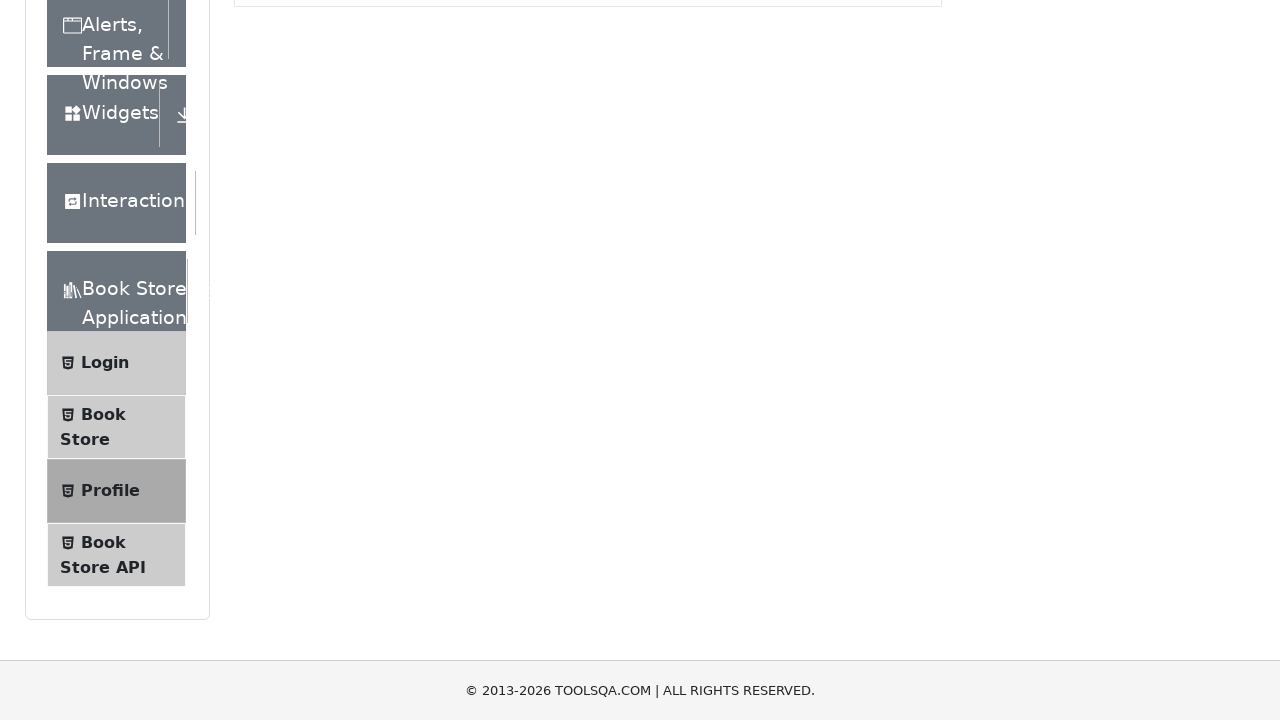